Tests Lorem Ipsum word generation by selecting "words" option, entering a number, generating text, and verifying the word count matches the input.

Starting URL: https://www.lipsum.com/

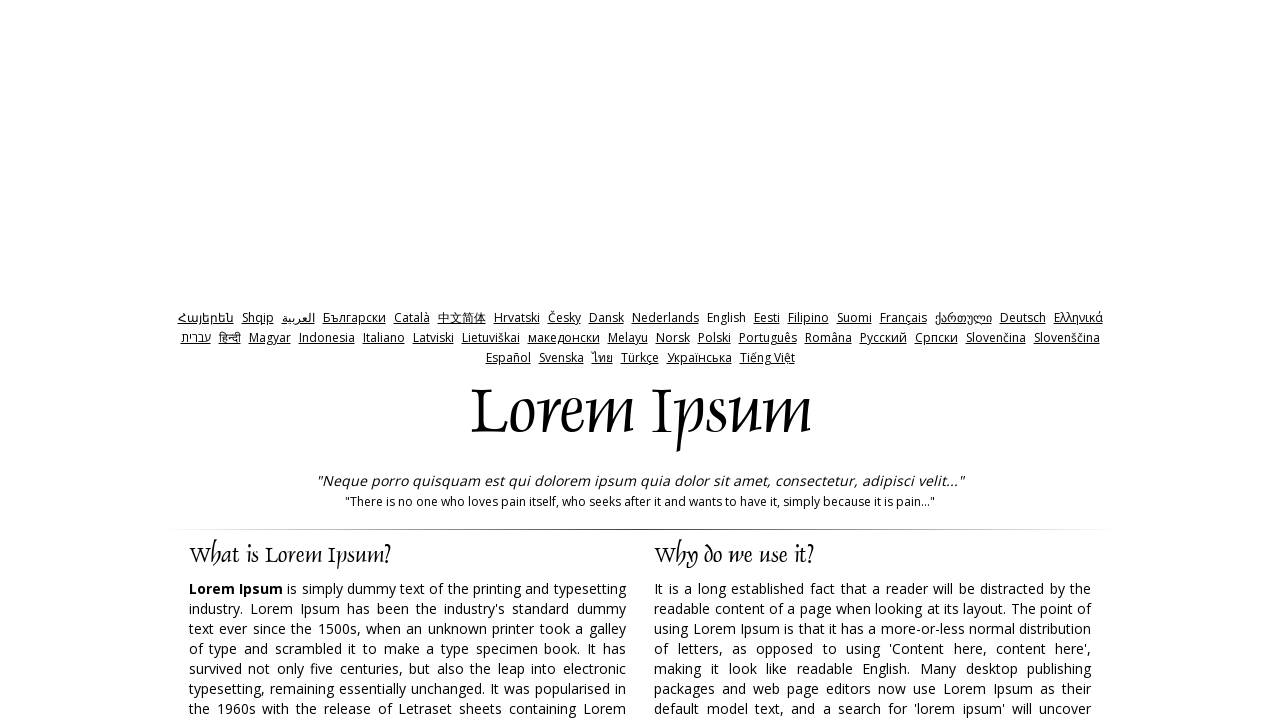

Waited for 'words' radio button to become visible
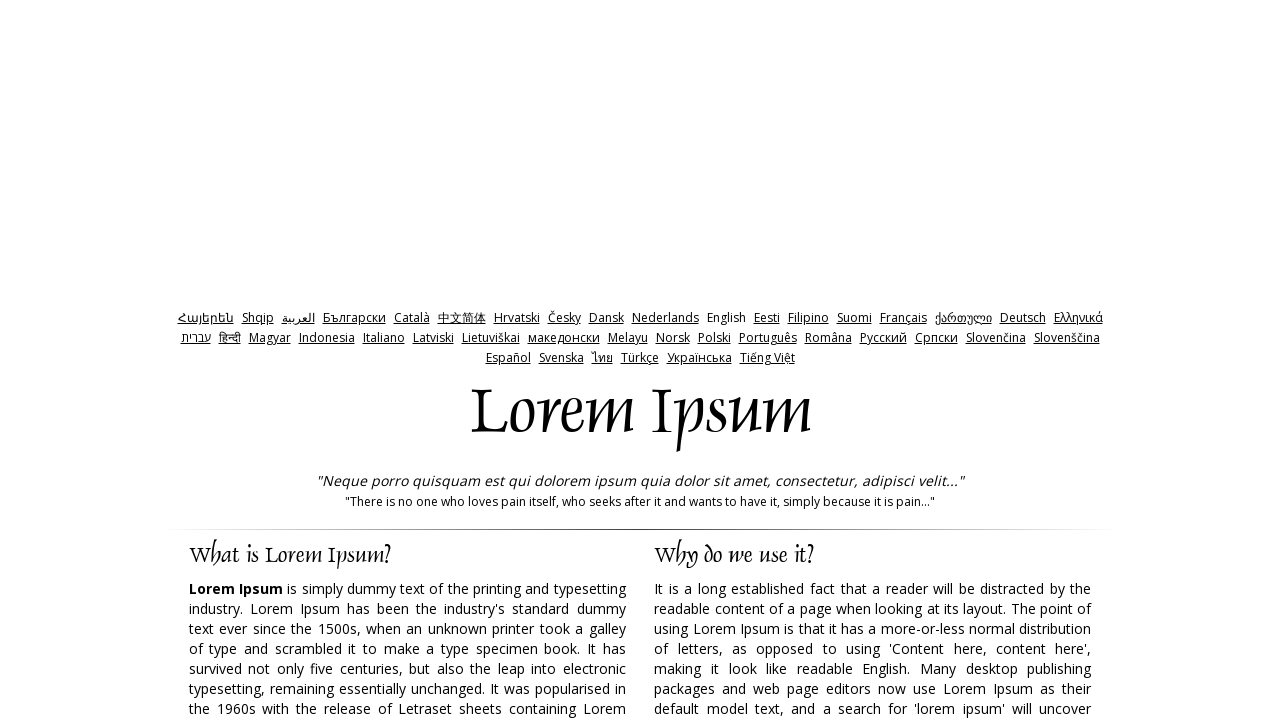

Clicked the 'words' radio button to select word generation mode at (735, 360) on input#words
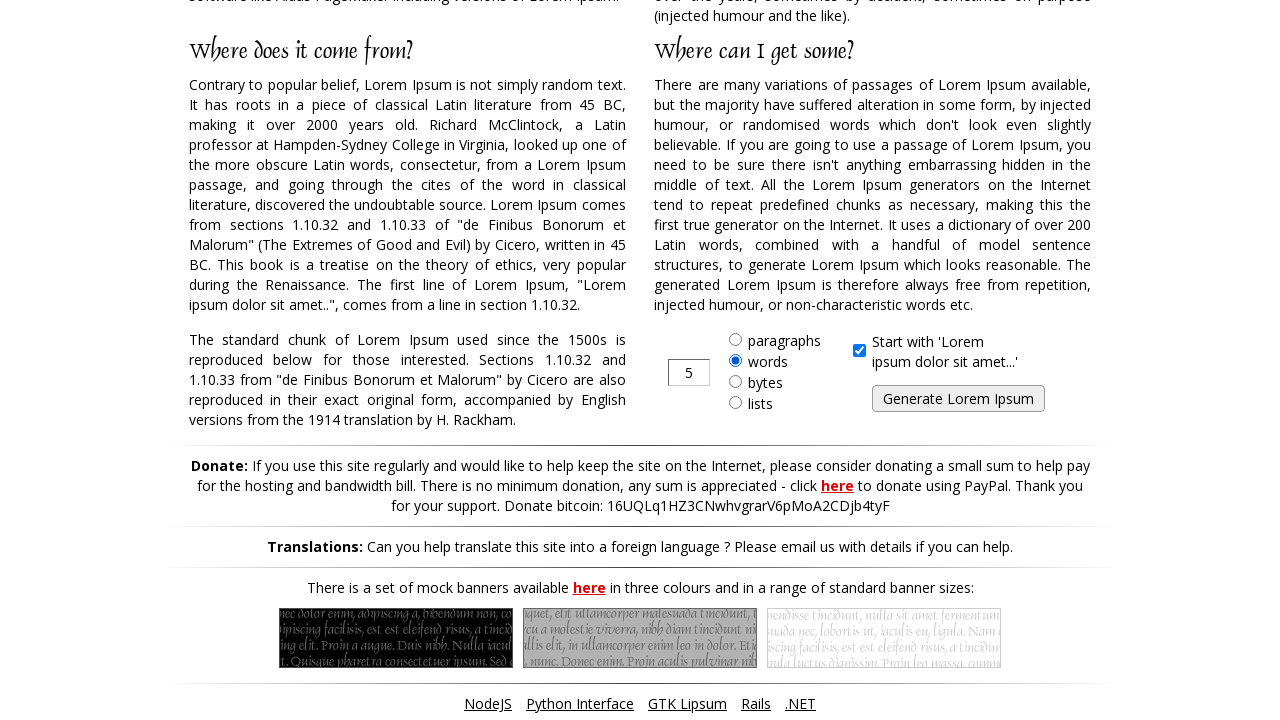

Cleared the amount input field on input#amount
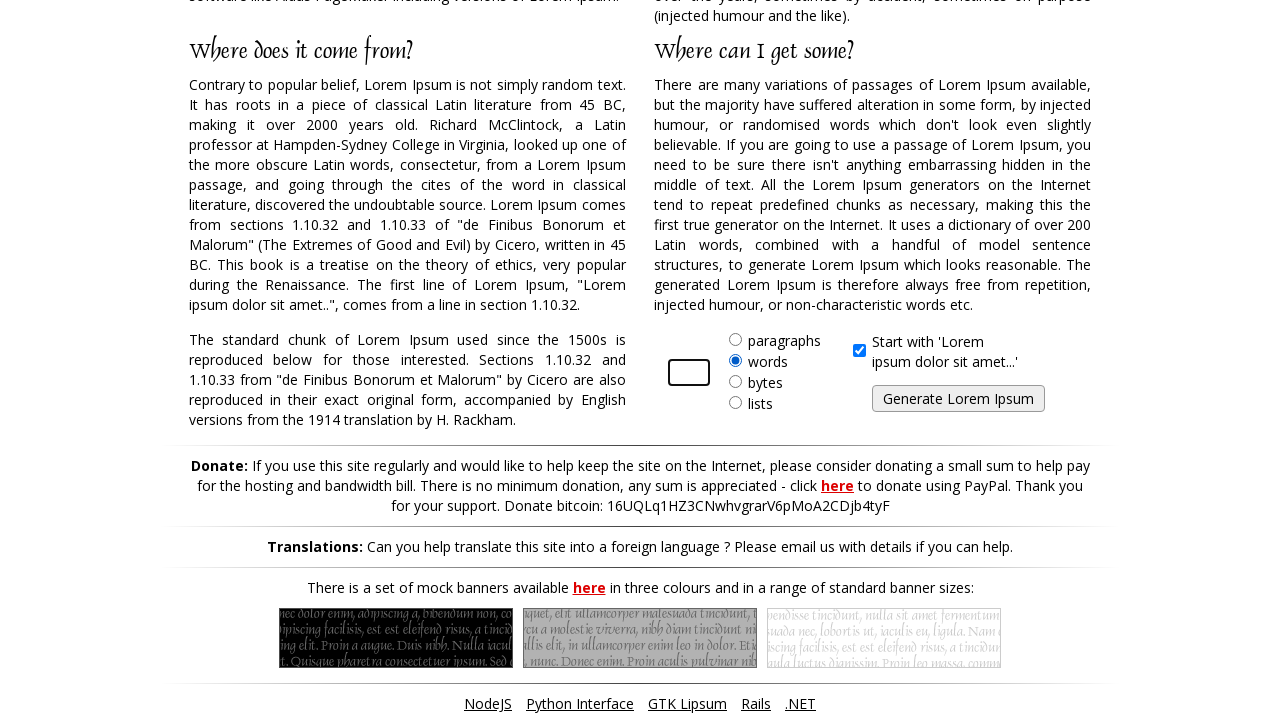

Entered '10' as the number of words to generate on input#amount
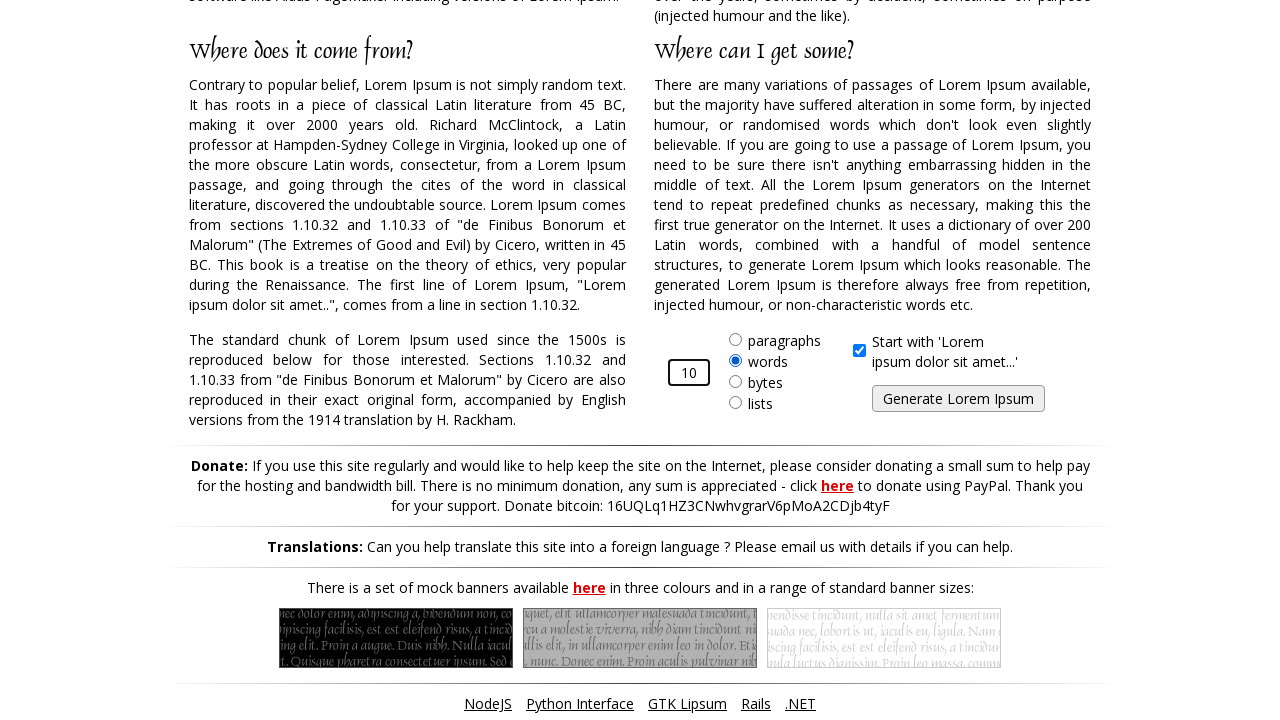

Clicked the 'Generate Lorem Ipsum' button to generate text at (958, 399) on input[value='Generate Lorem Ipsum']
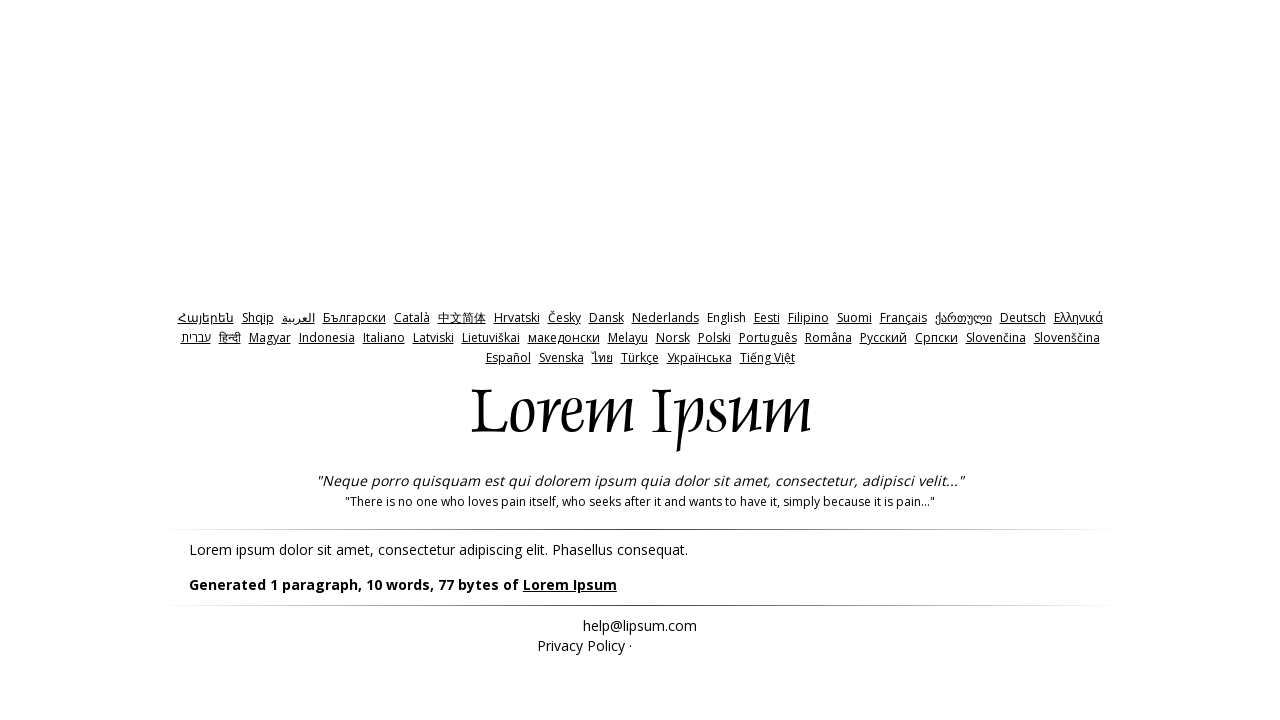

Waited for generated Lorem Ipsum text to appear on the page
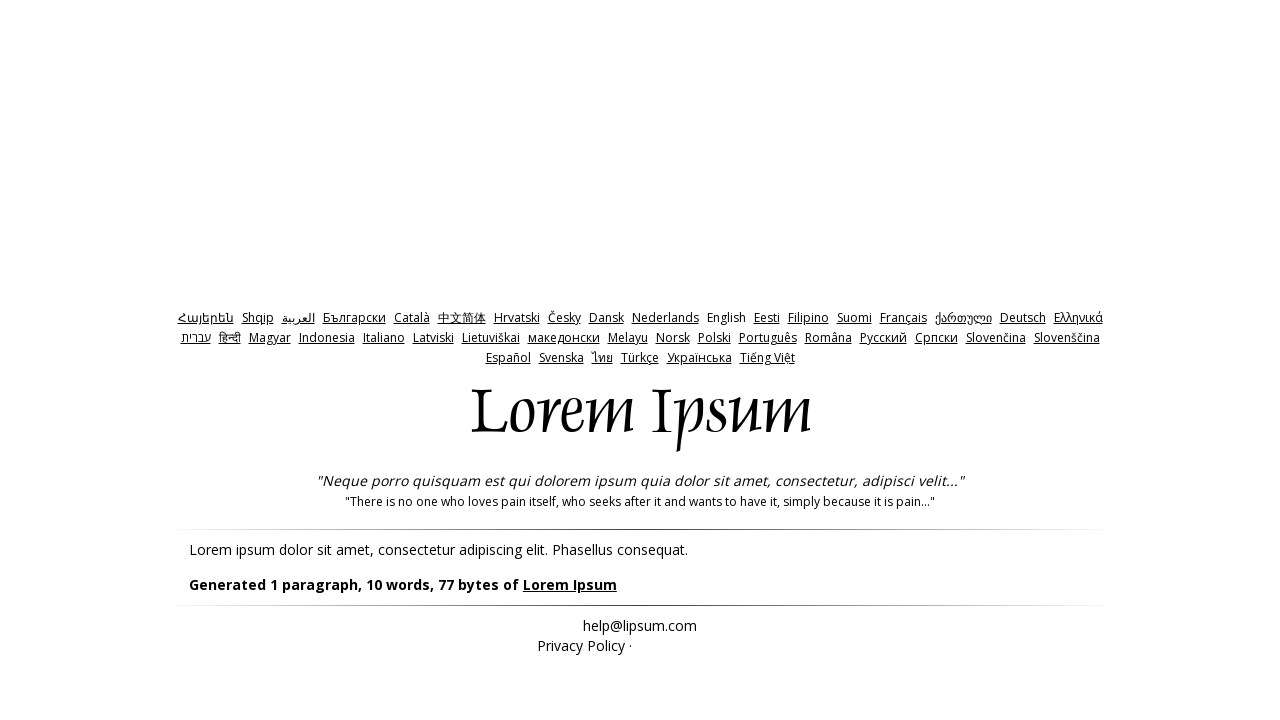

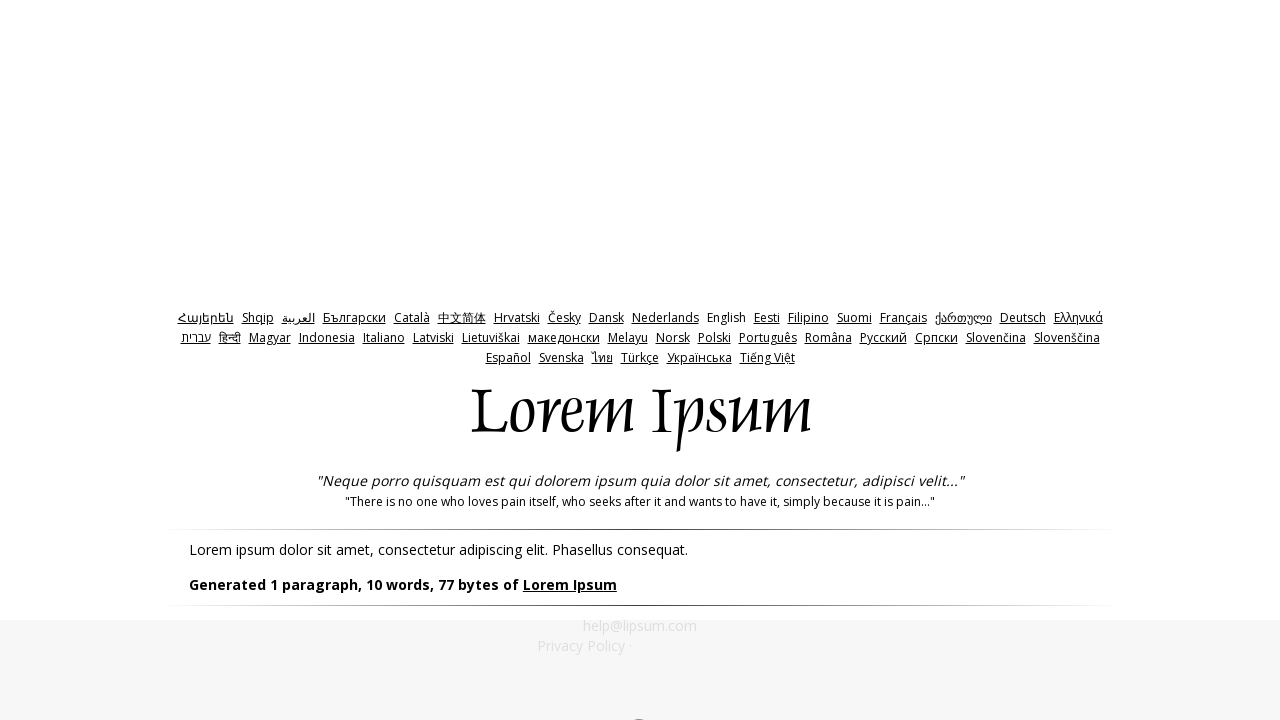